Tests drag and drop functionality by dragging column A and dropping it onto column B.

Starting URL: https://the-internet.herokuapp.com/drag_and_drop

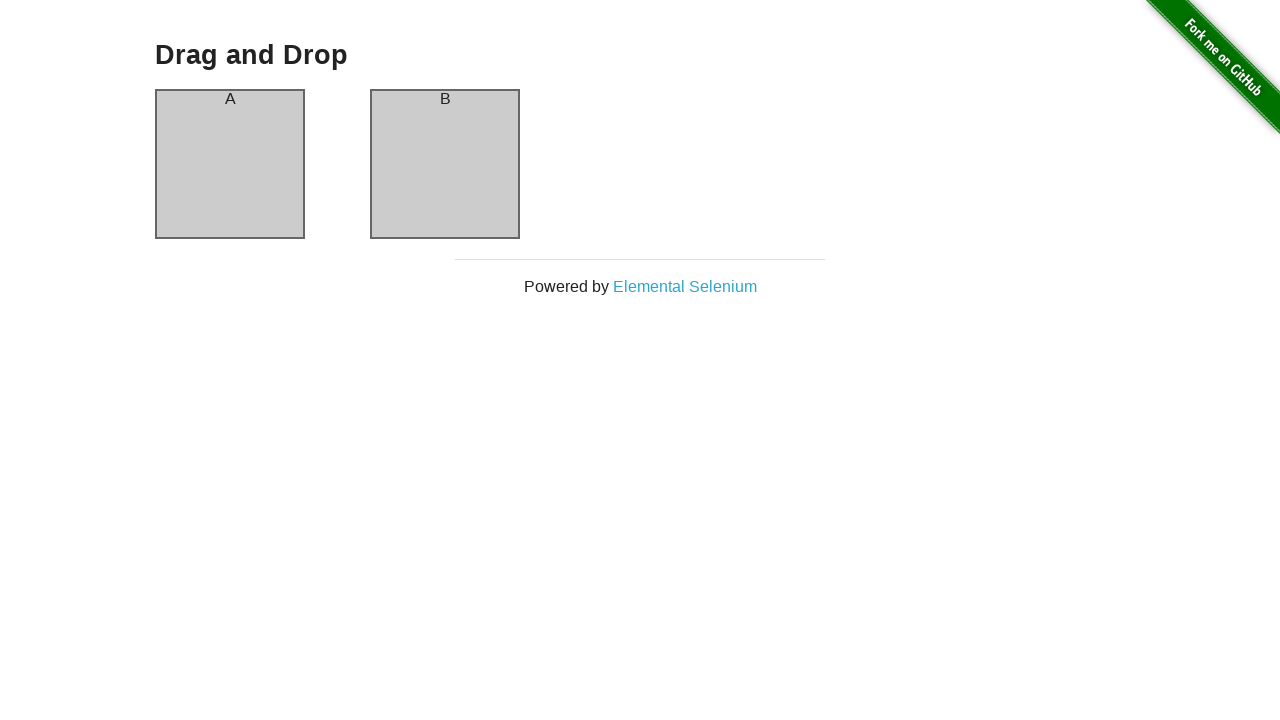

Navigated to drag and drop test page
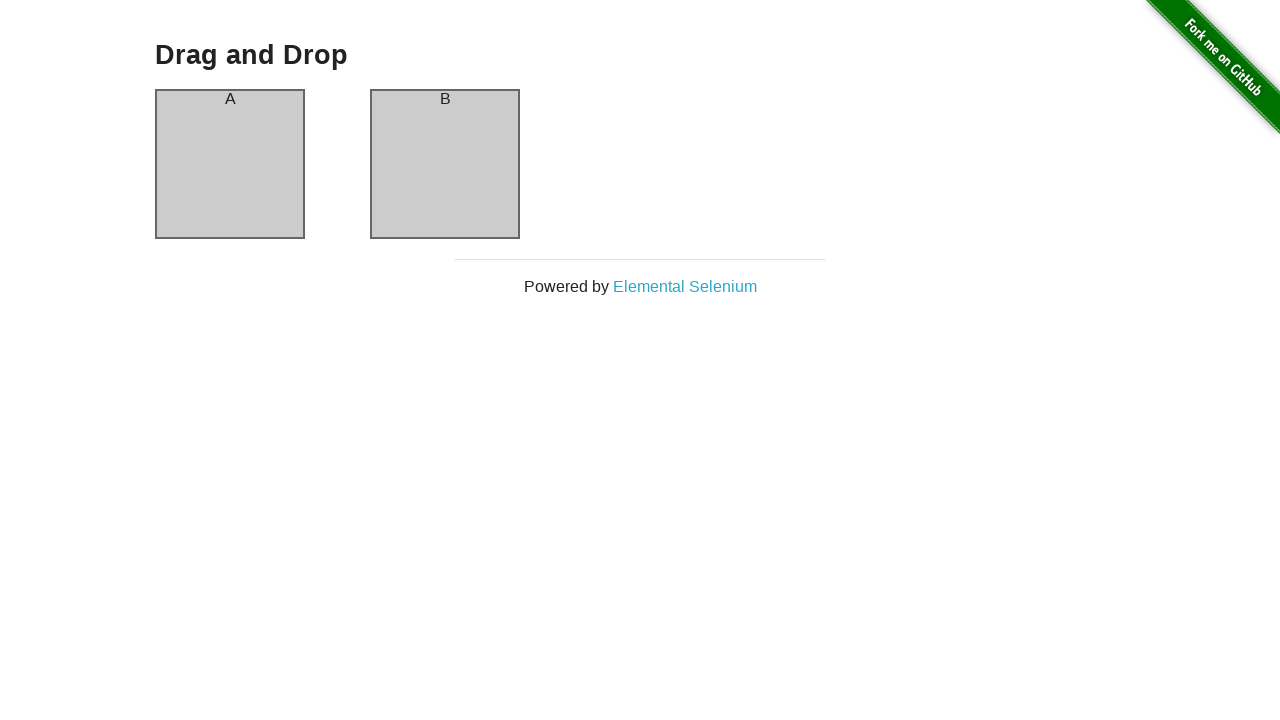

Dragged column A and dropped it onto column B at (445, 164)
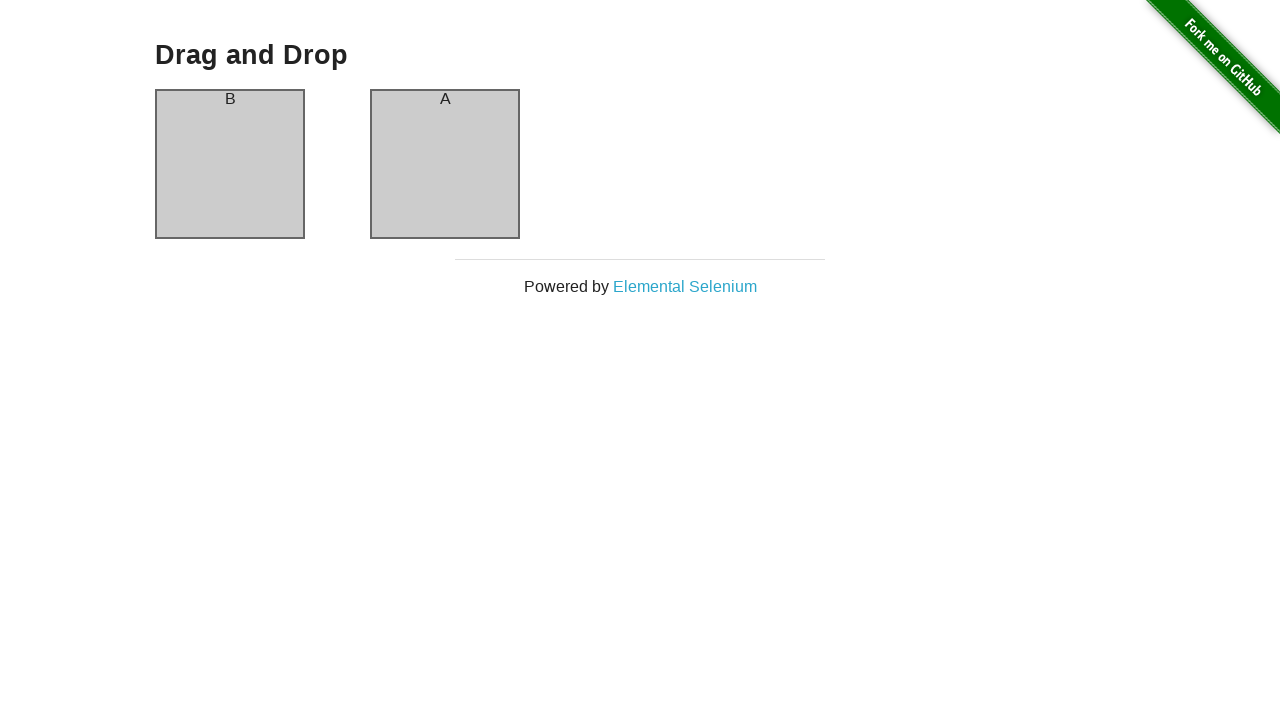

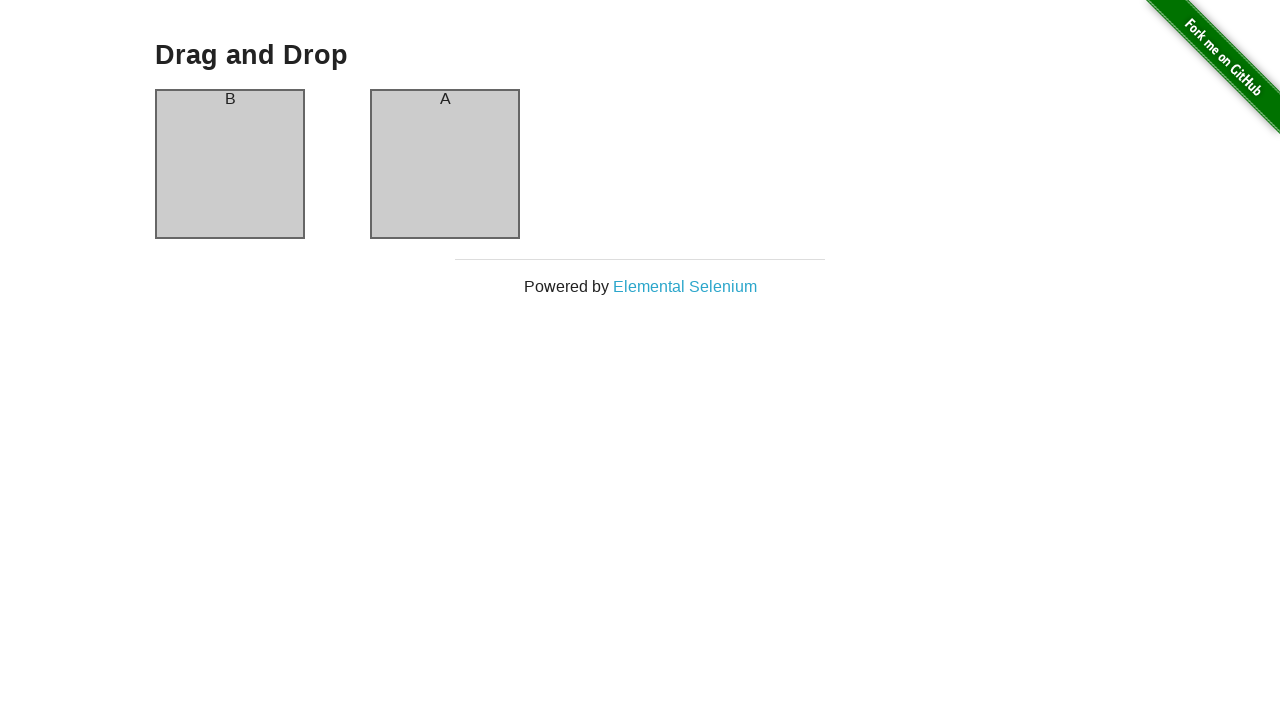